Navigates to Jumia's product catalog with search filters applied and verifies that product listings are displayed correctly

Starting URL: https://www.jumia.com.ng/catalog/?q=boots&price=0-12000&price_discount=50-100

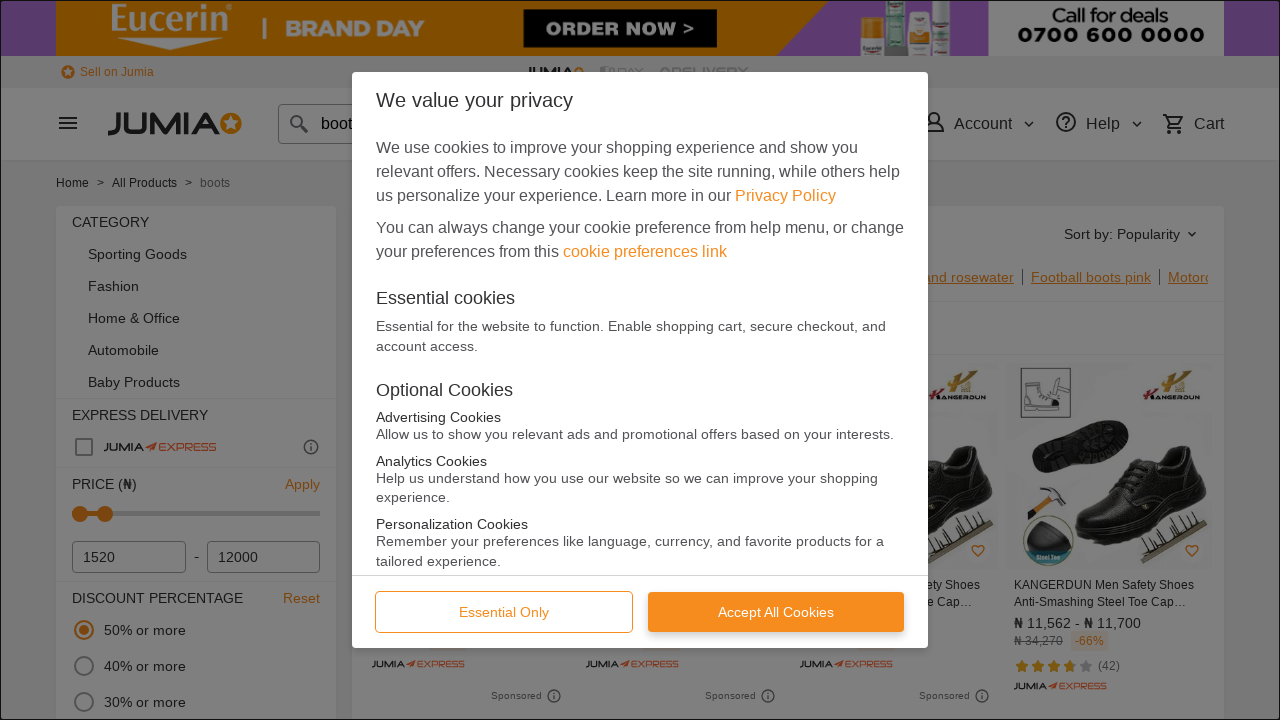

Waited for product listings to load with .core selector
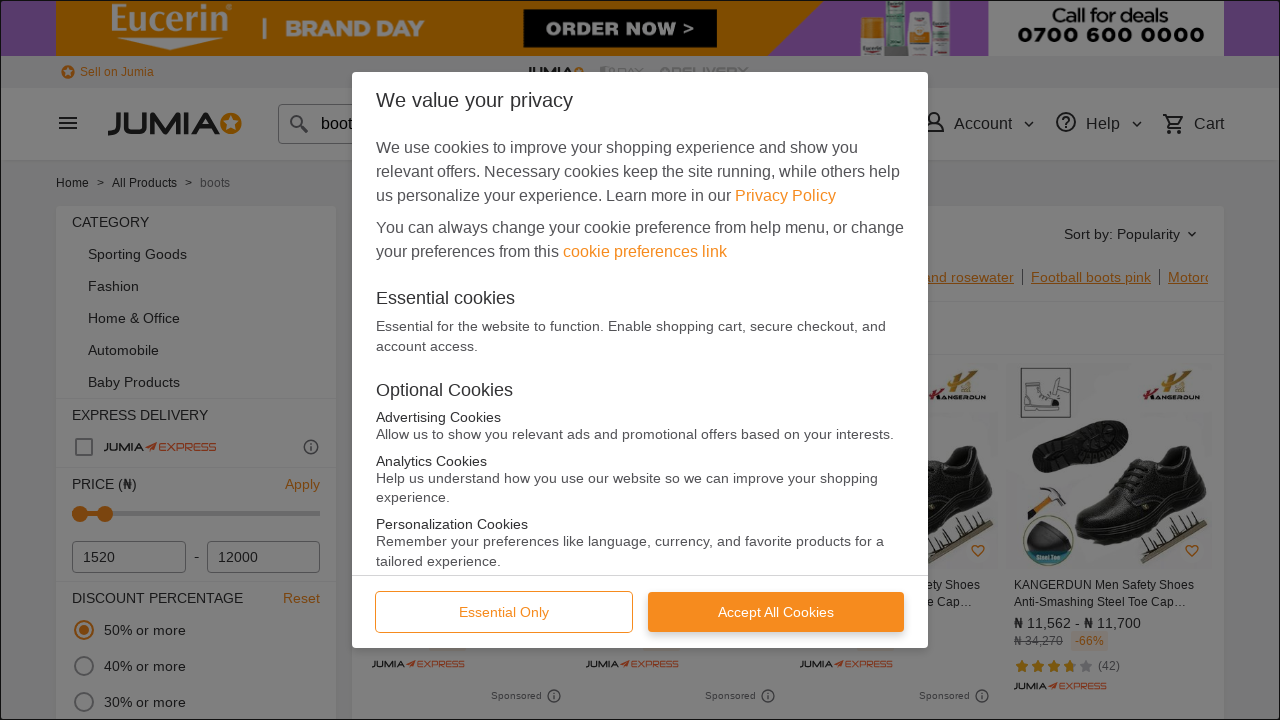

Retrieved all product elements from page
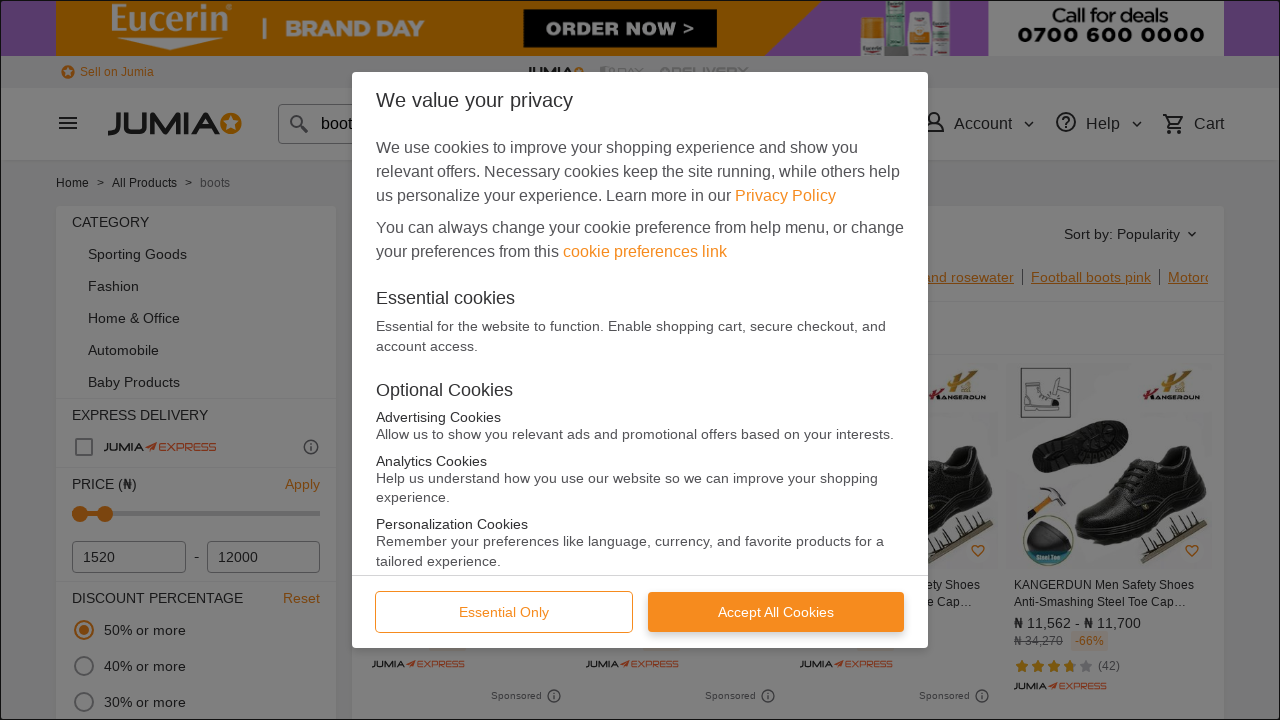

Selected first product element for verification
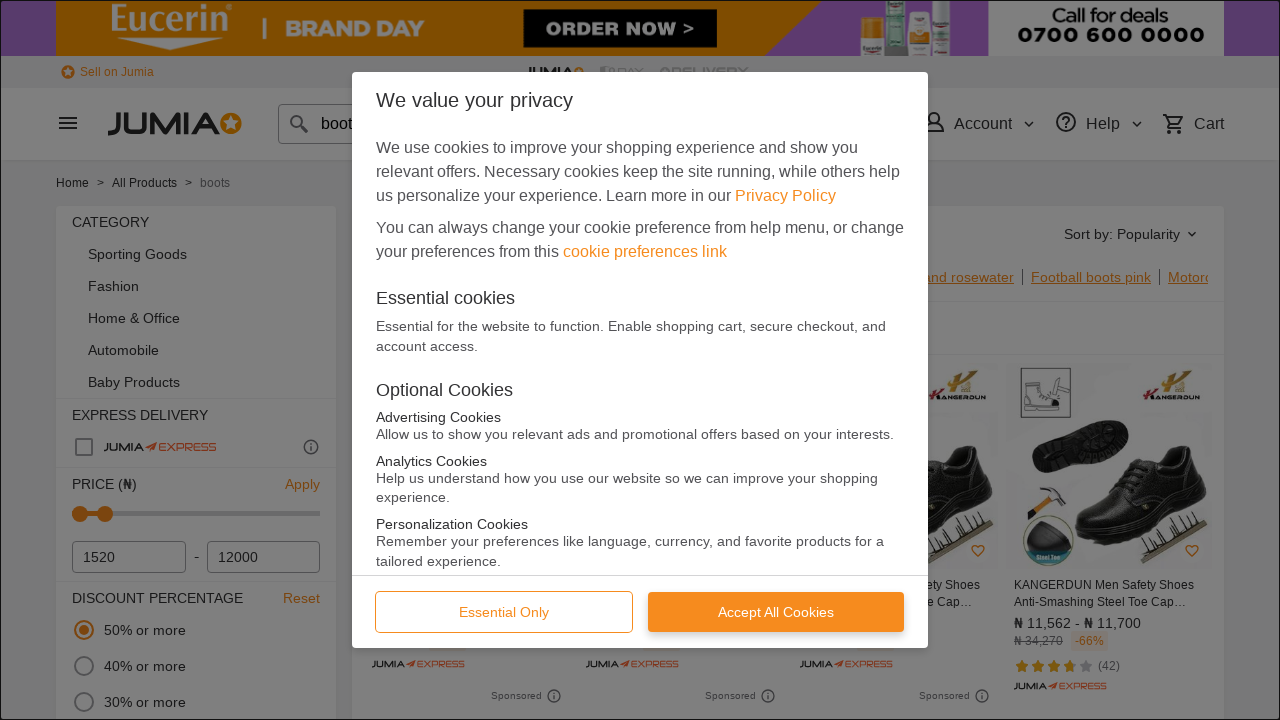

Verified product image element exists
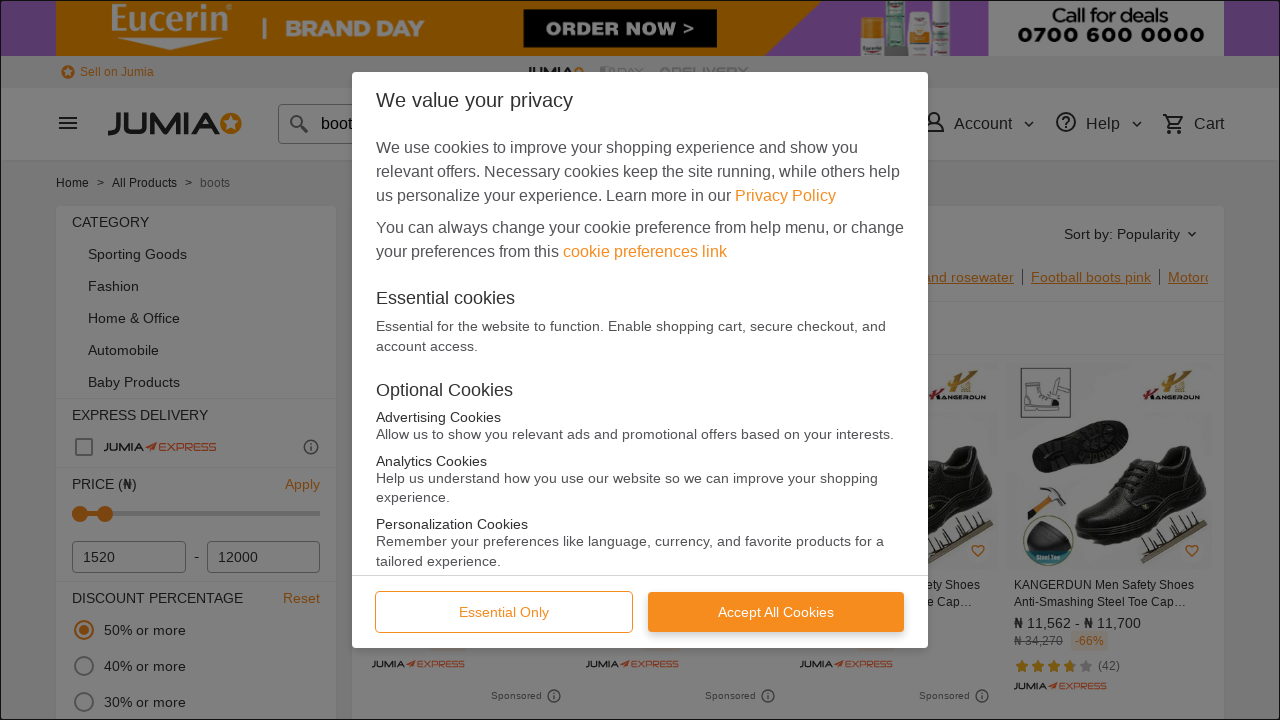

Verified product info section exists
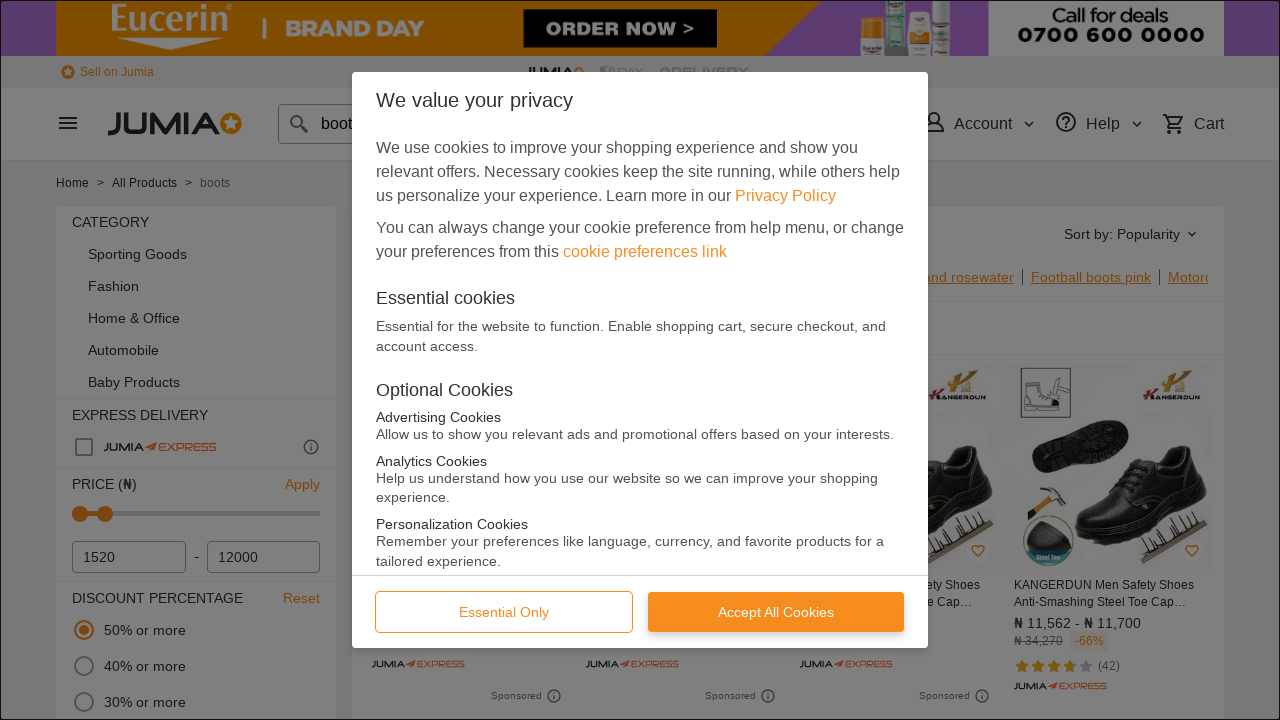

Verified product name element exists
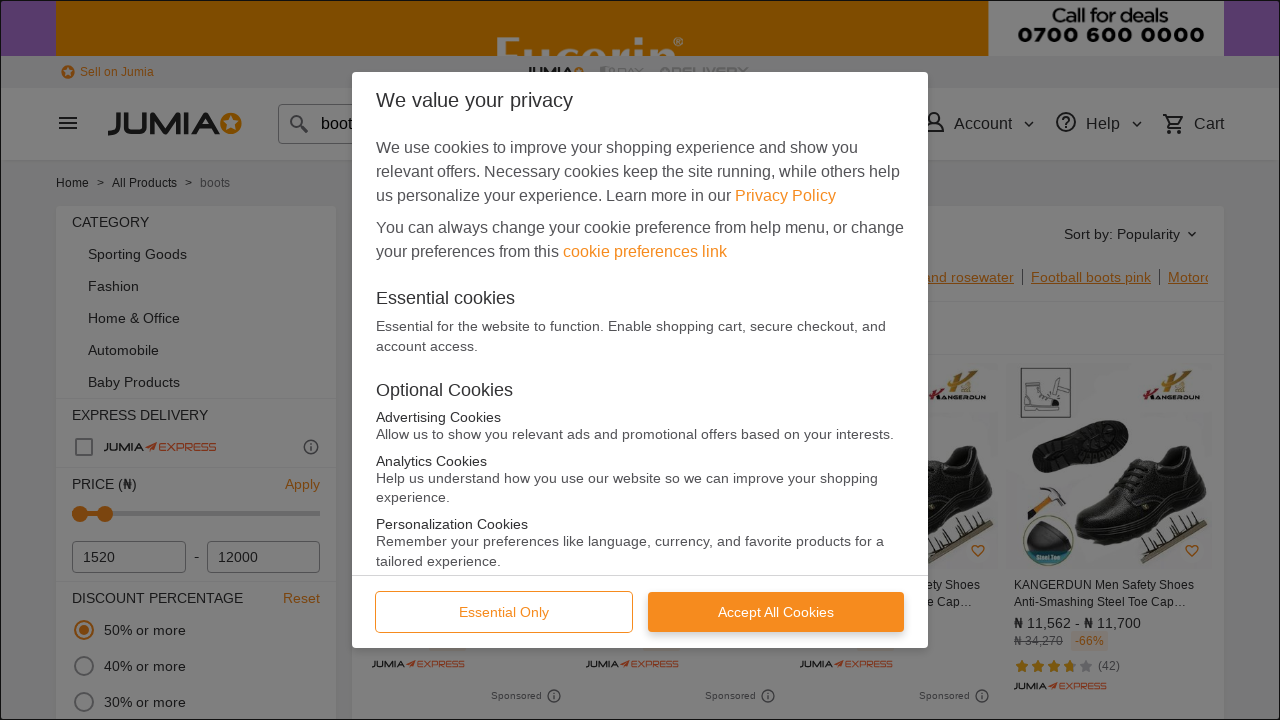

Verified product price element exists
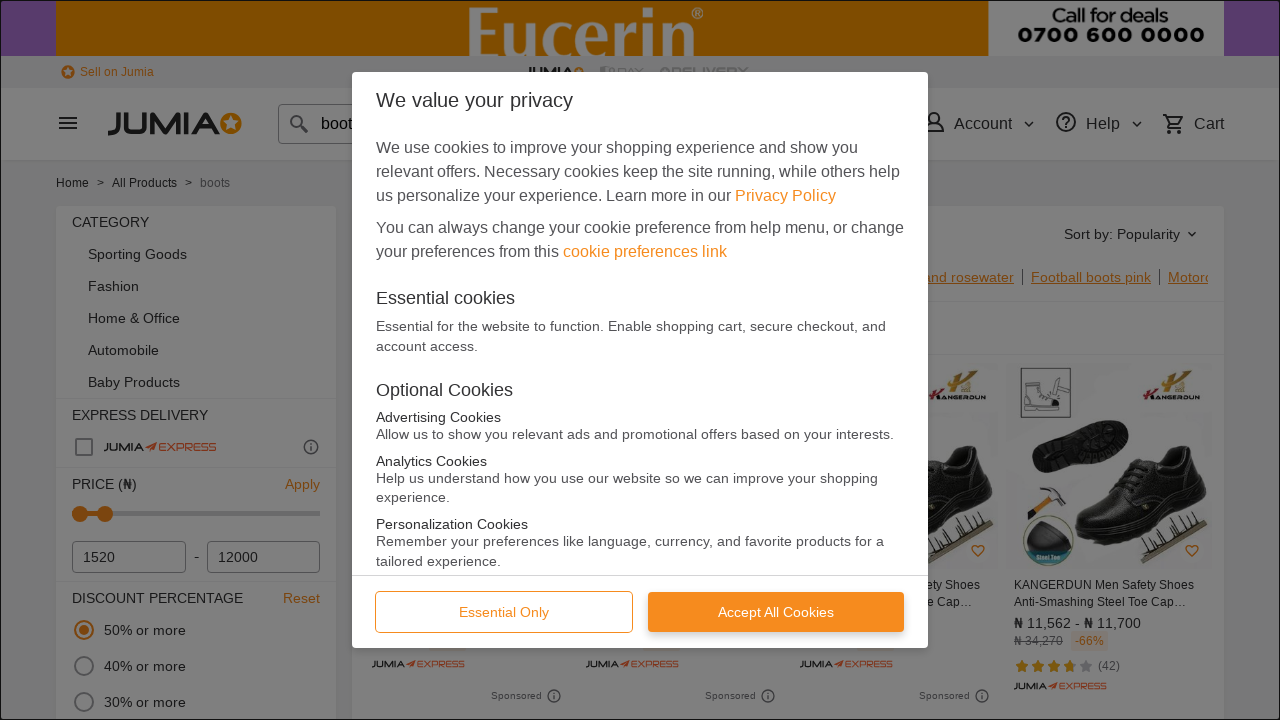

Verified discount price wrapper element exists
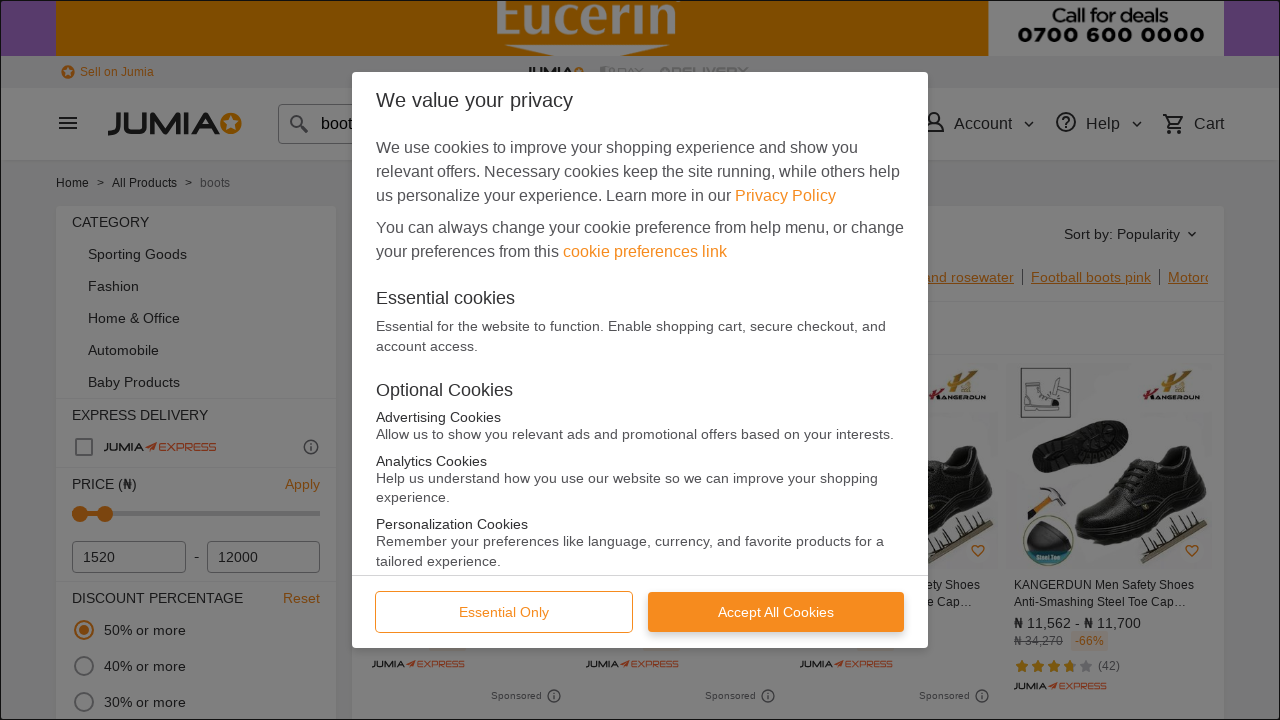

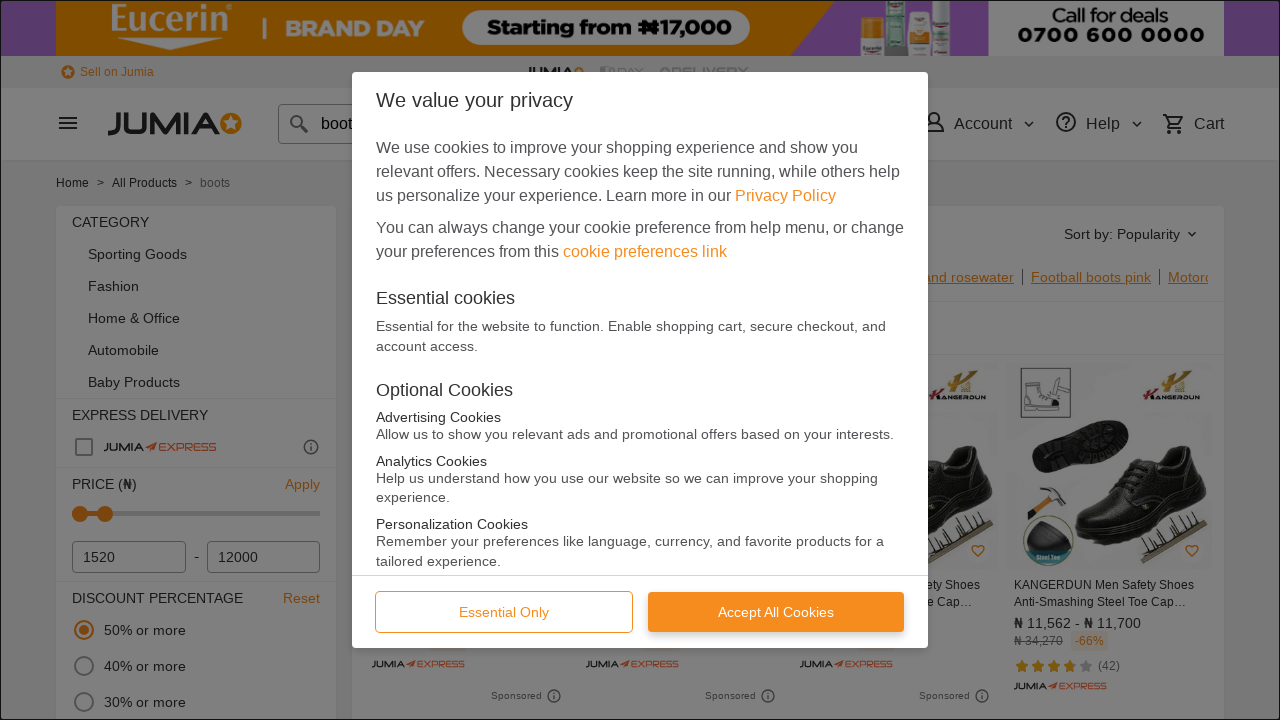